Tests multi-select functionality by clicking multiple non-adjacent items while holding the Control key.

Starting URL: https://automationfc.github.io/jquery-selectable/

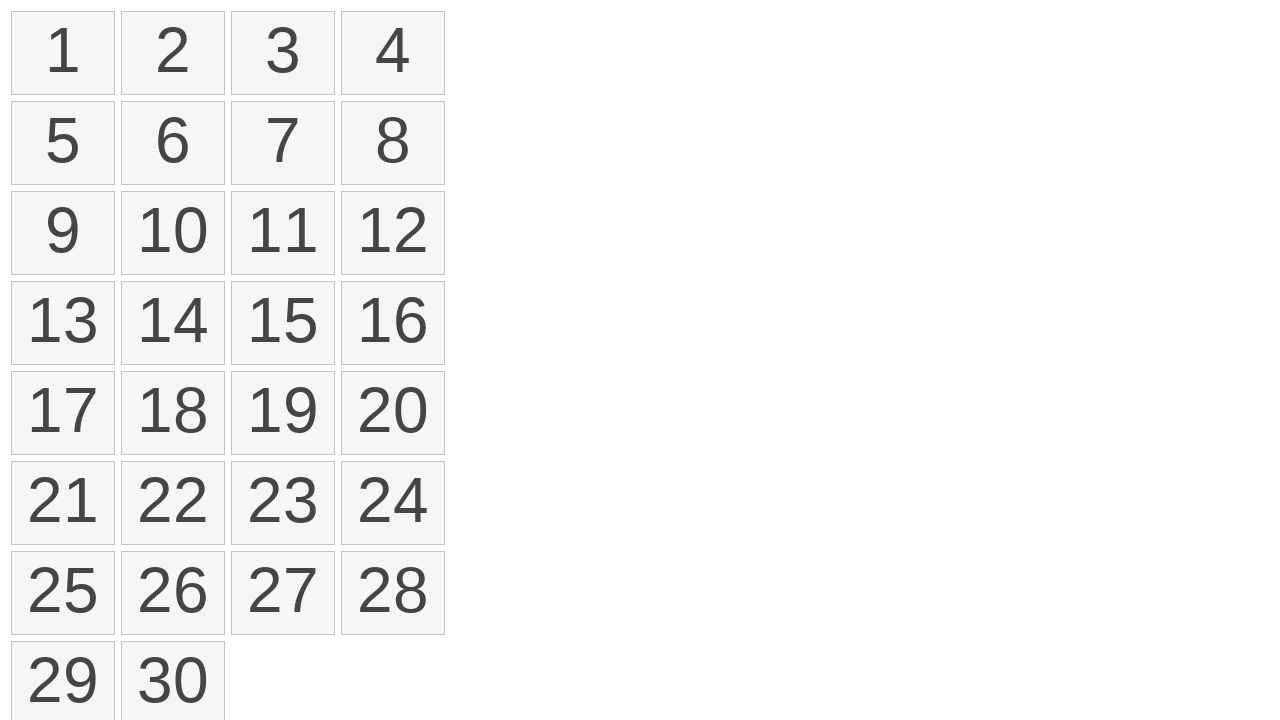

Located all selectable list items
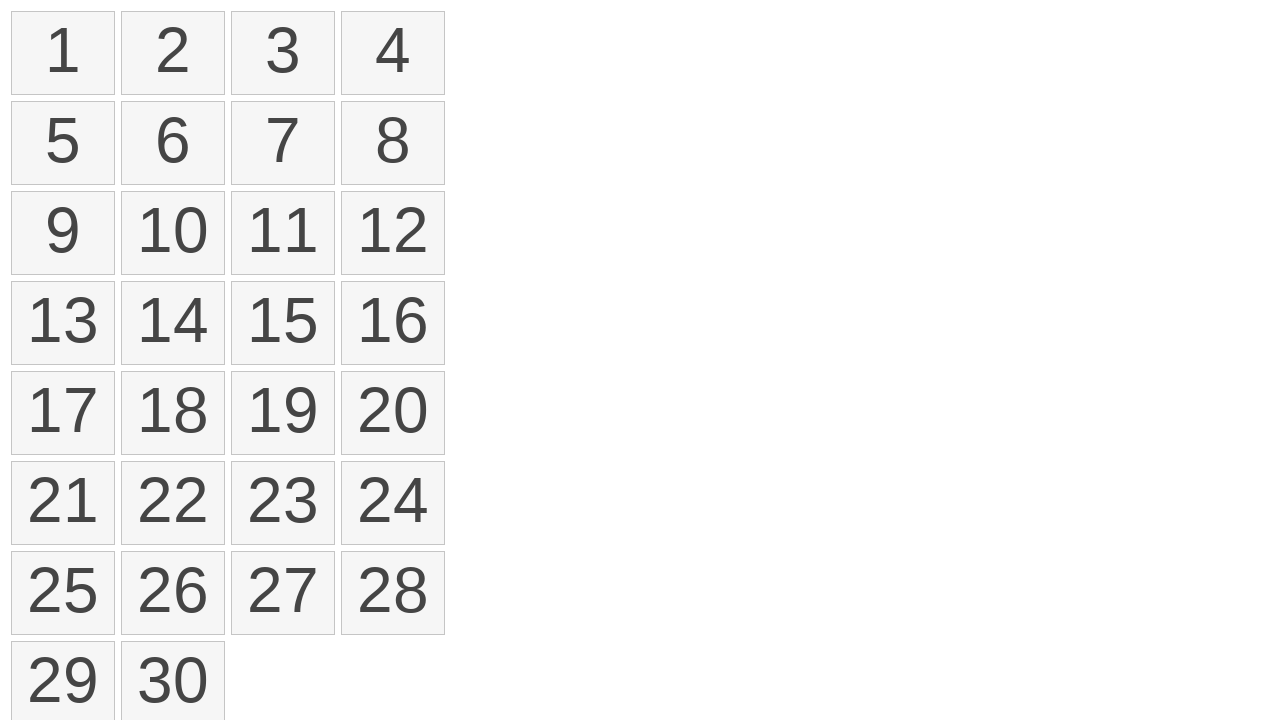

Pressed Control key down to enable multi-select mode
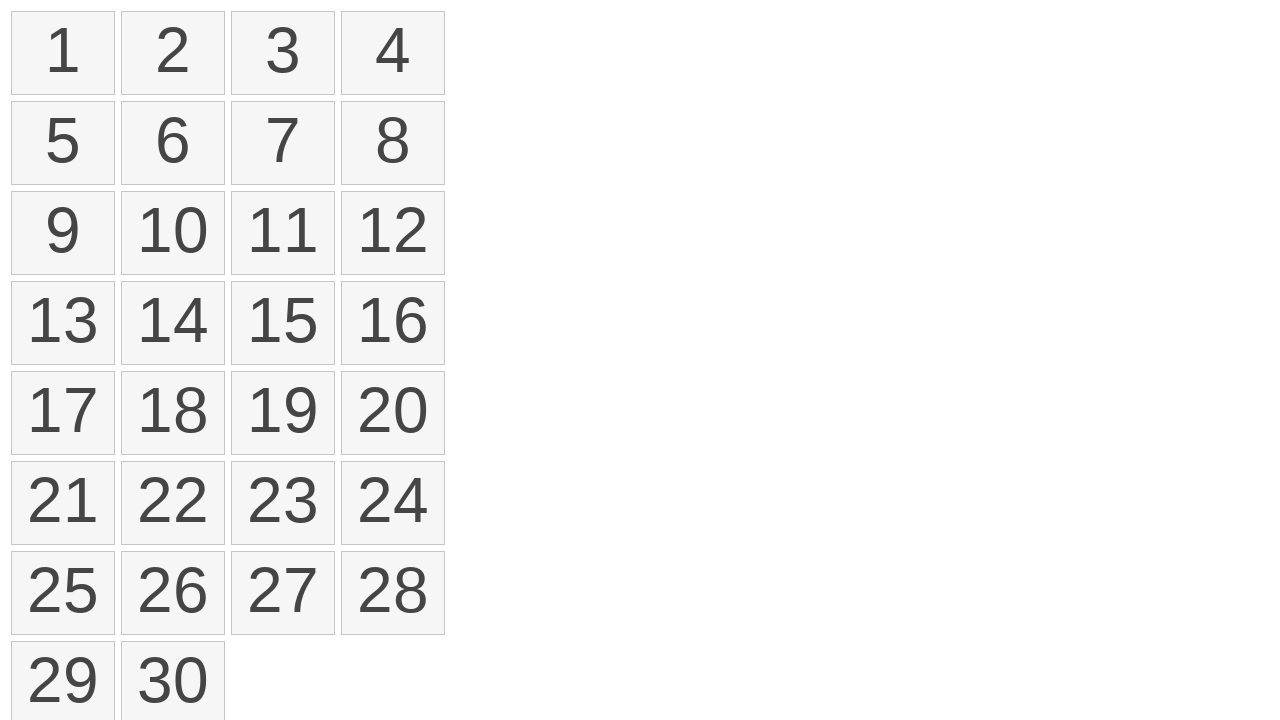

Clicked item 1 while holding Control at (63, 53) on ol#selectable li >> nth=0
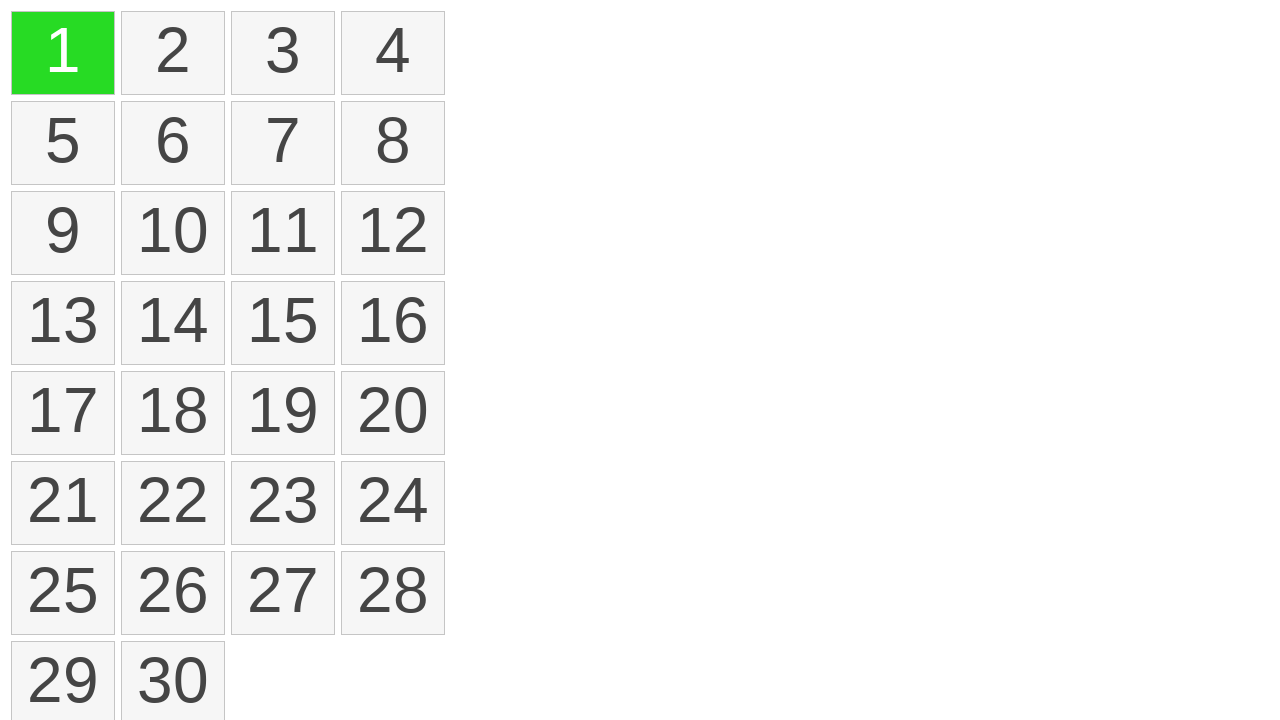

Clicked item 3 while holding Control at (283, 53) on ol#selectable li >> nth=2
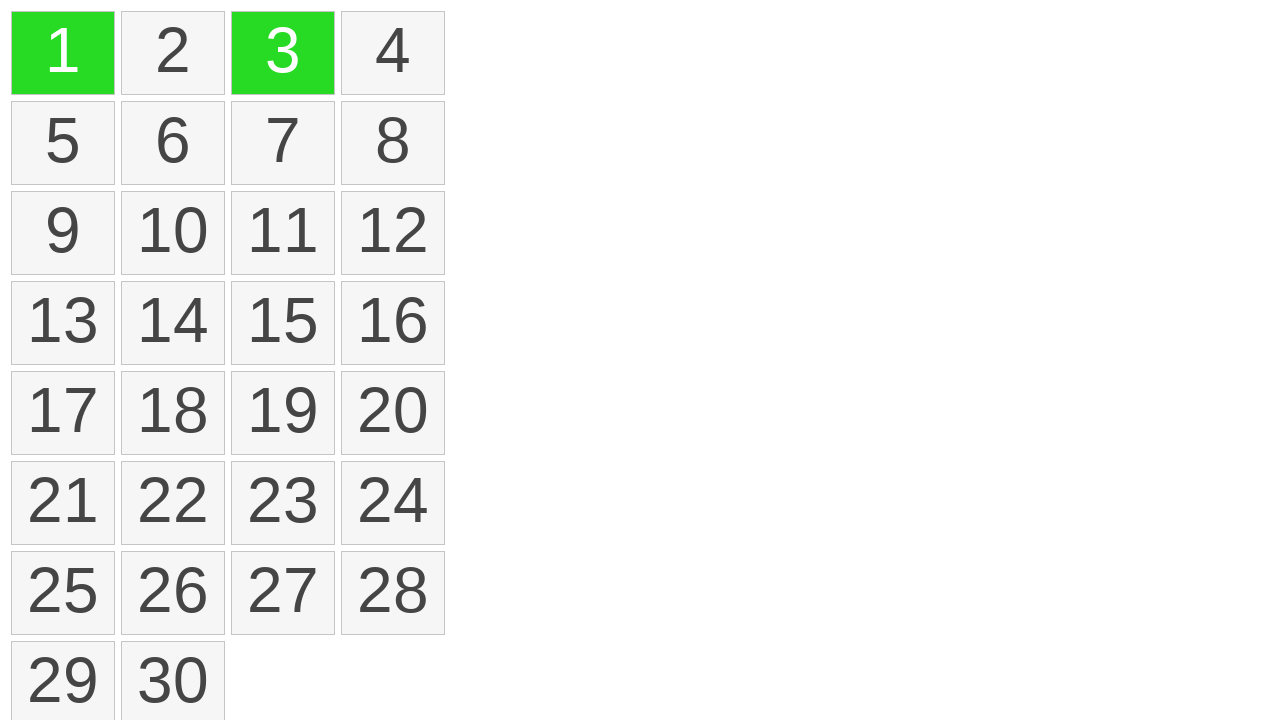

Clicked item 6 while holding Control at (173, 143) on ol#selectable li >> nth=5
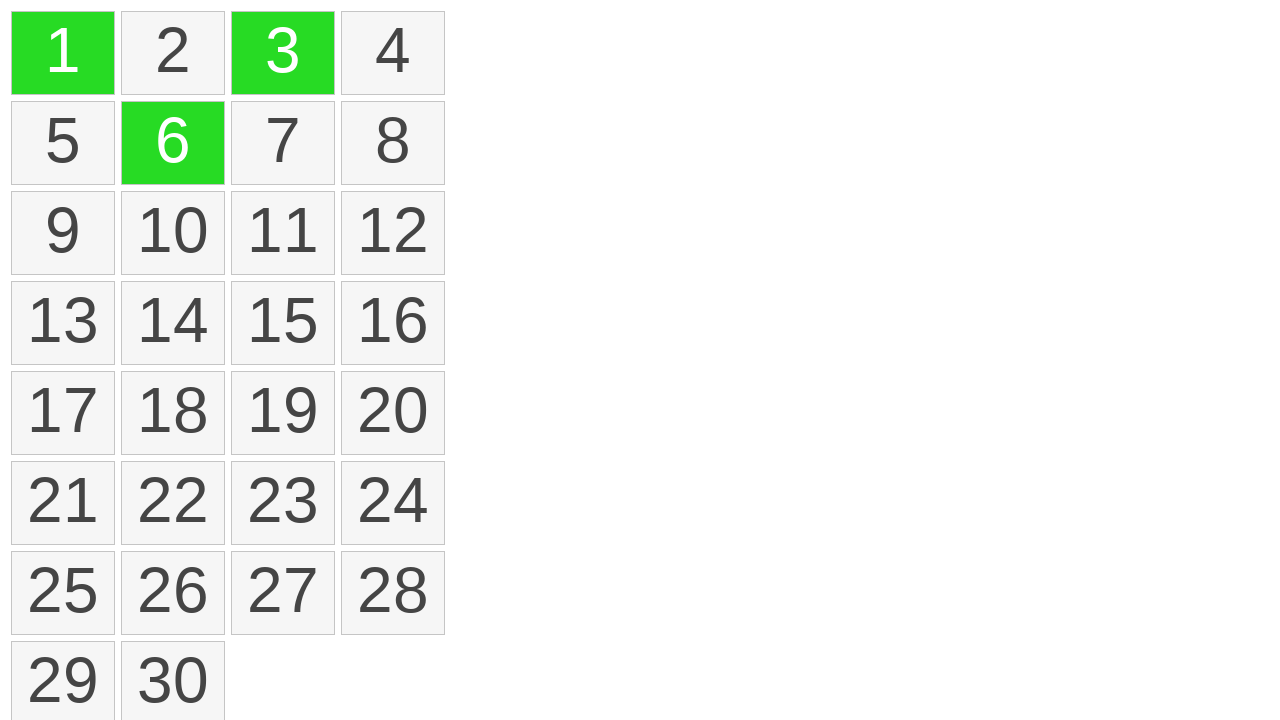

Clicked item 12 while holding Control at (393, 233) on ol#selectable li >> nth=11
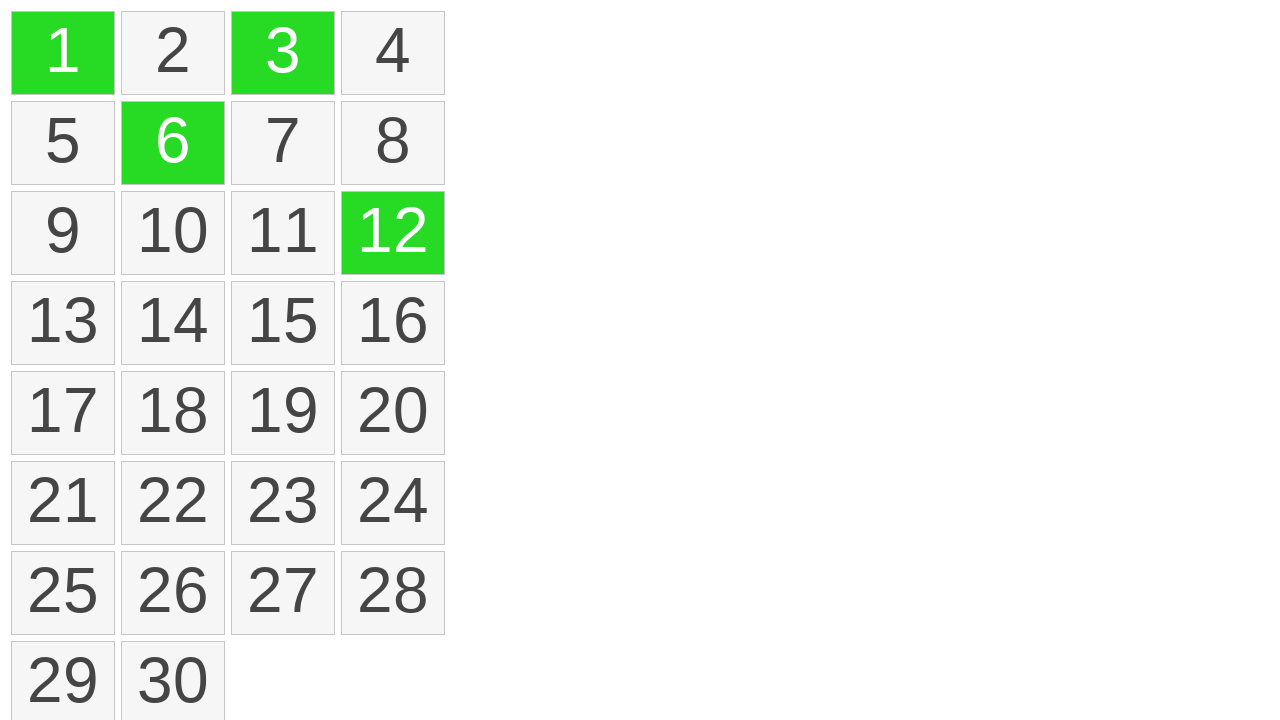

Released Control key to complete multi-select
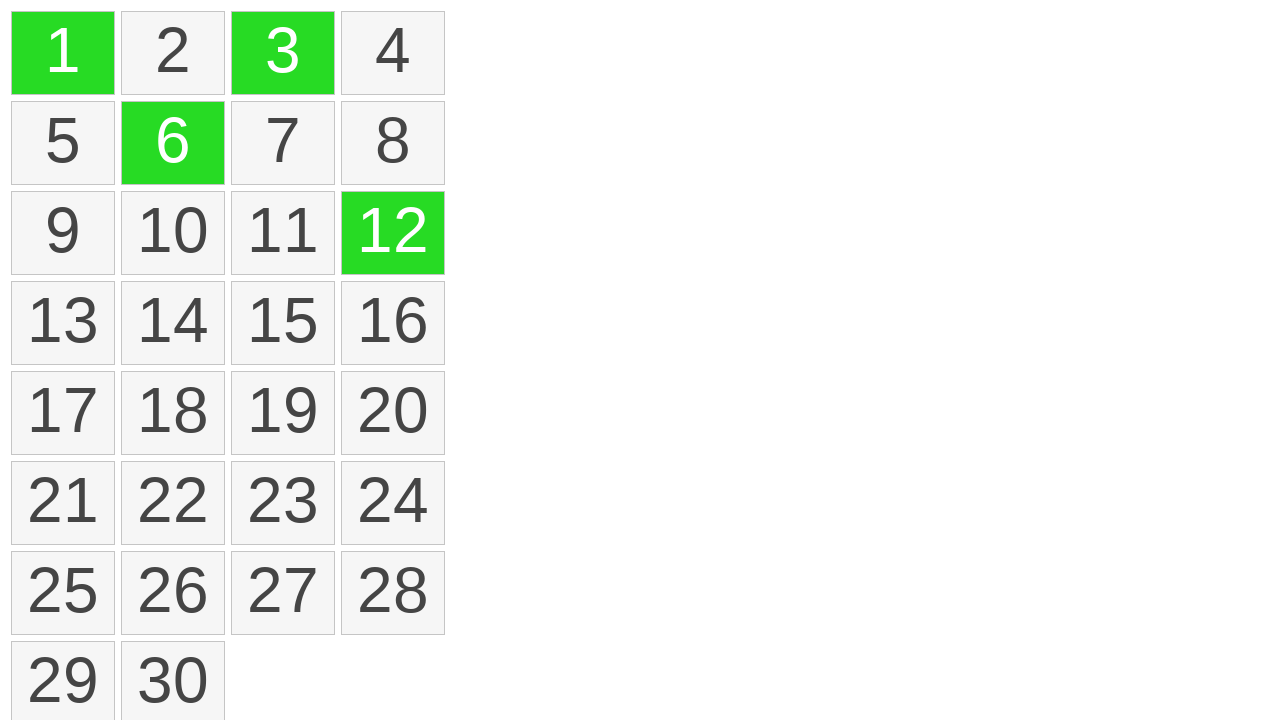

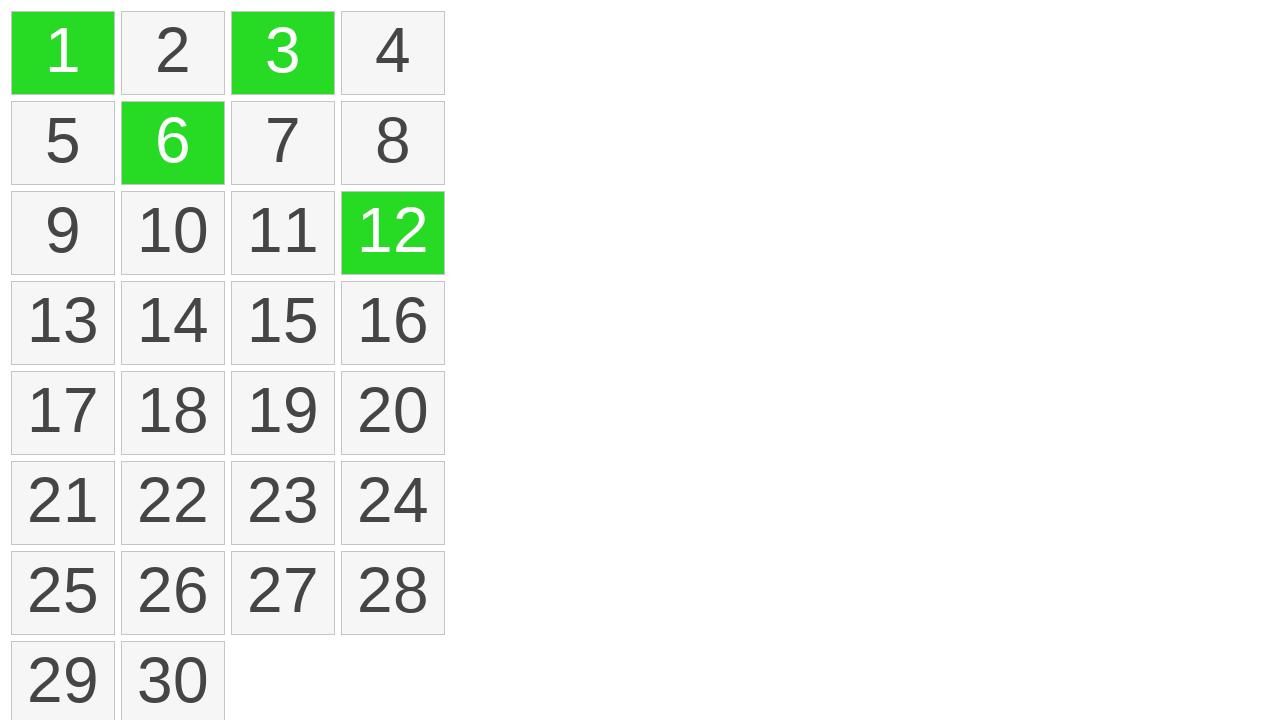